Tests clicking on a dynamically appearing link using fluent wait to handle timing issues

Starting URL: http://seleniumautomationpractice.blogspot.com/2017/10/waitcommands.html

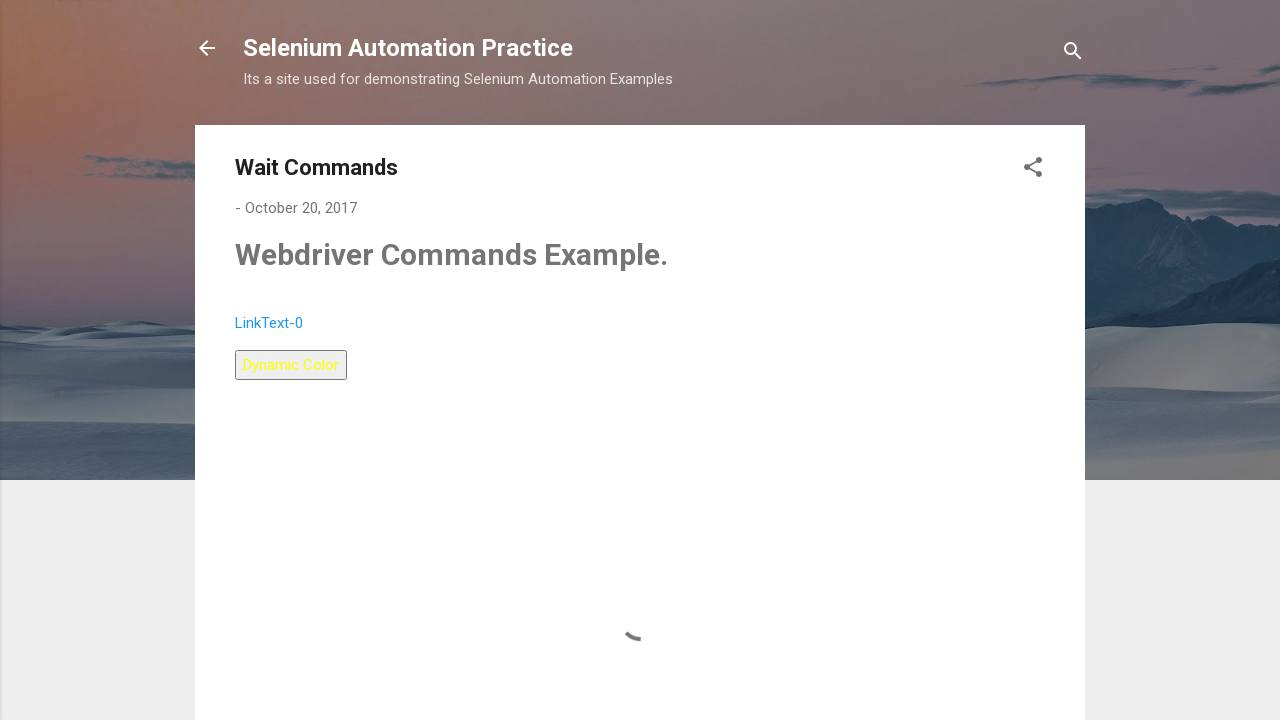

Navigated to wait commands test page
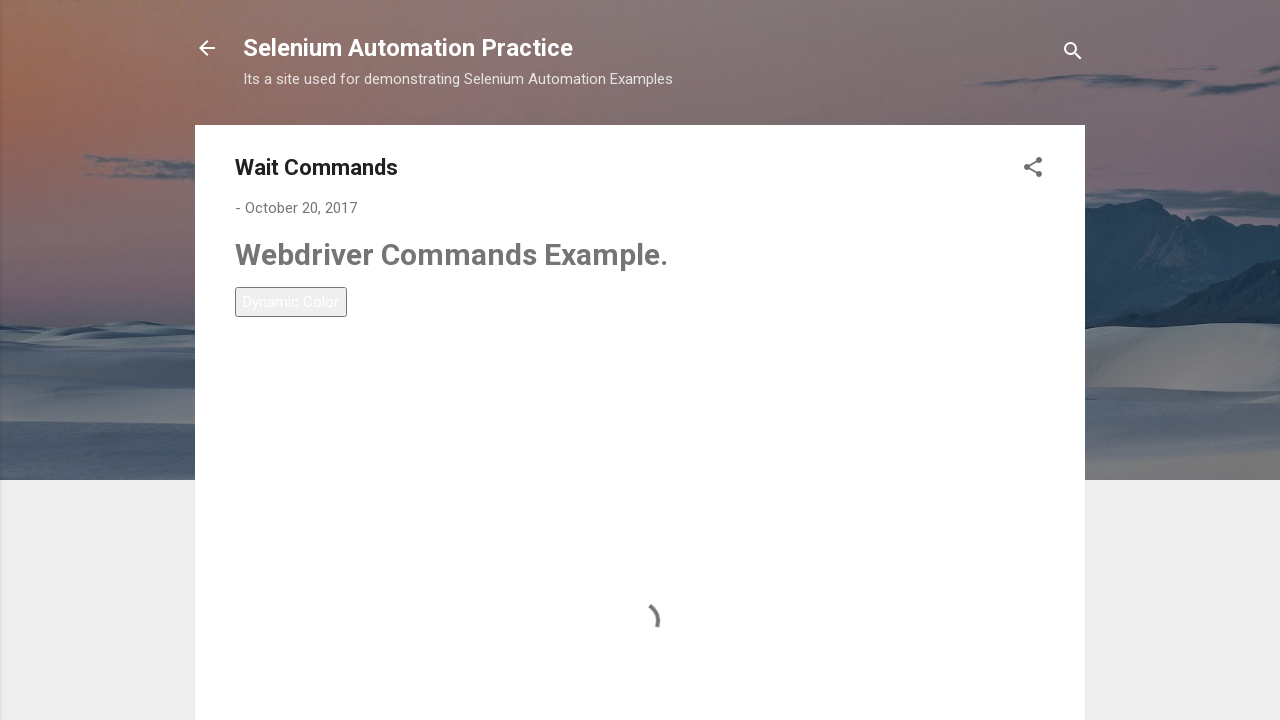

Clicked dynamically appearing link 'LinkText-4' using fluent wait with 30 second timeout at (269, 419) on a:has-text('LinkText-4')
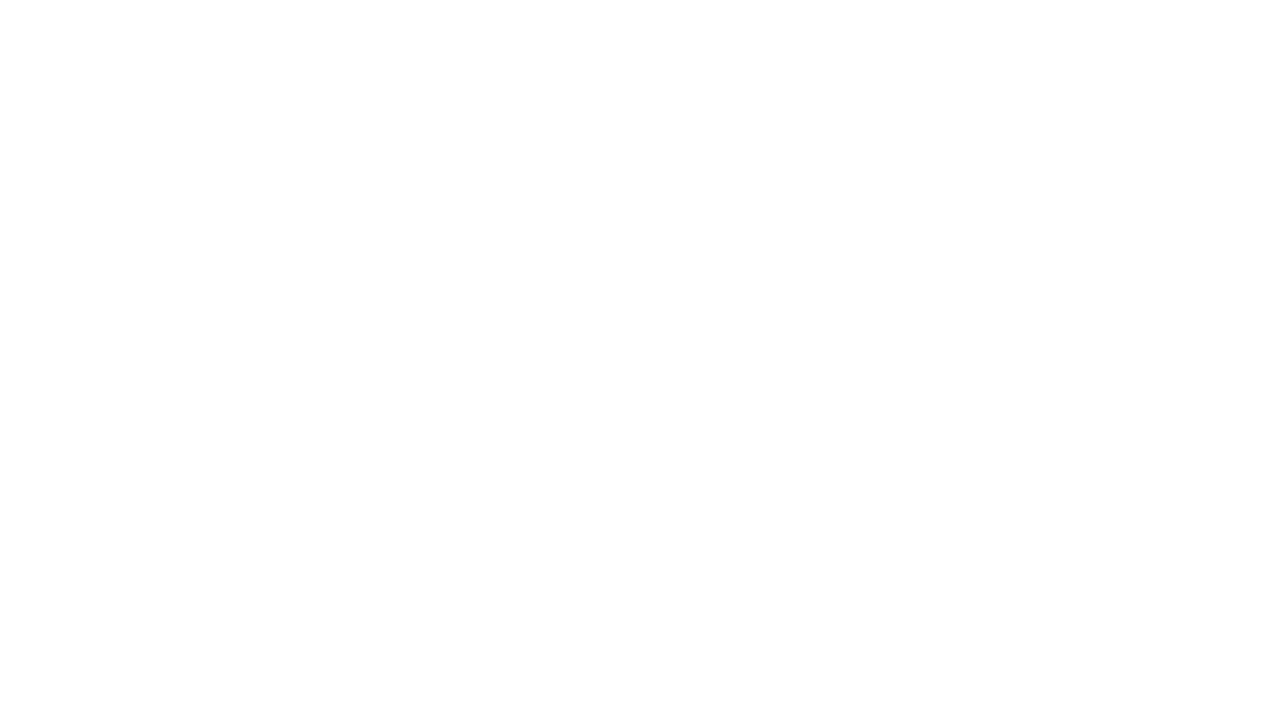

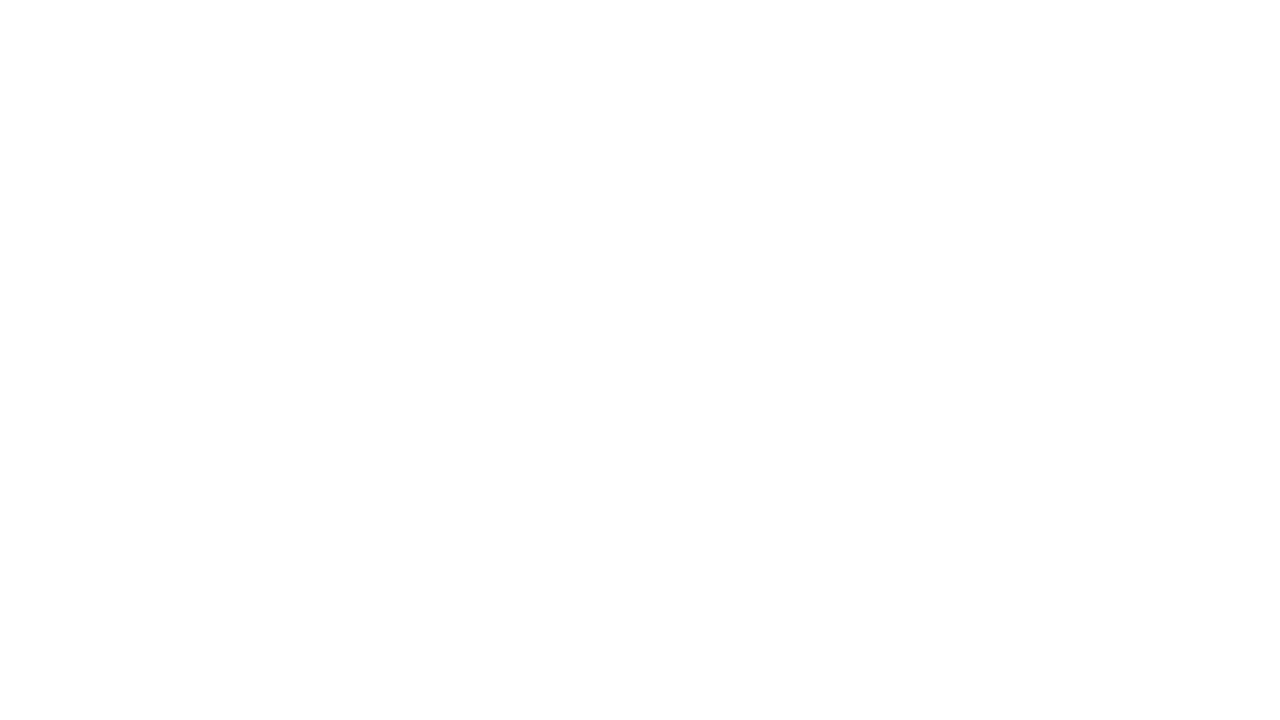